Tests radio button selection and navigation to Web Tables page on Tutorialspoint practice site

Starting URL: https://www.tutorialspoint.com/selenium/practice/radio-button.php

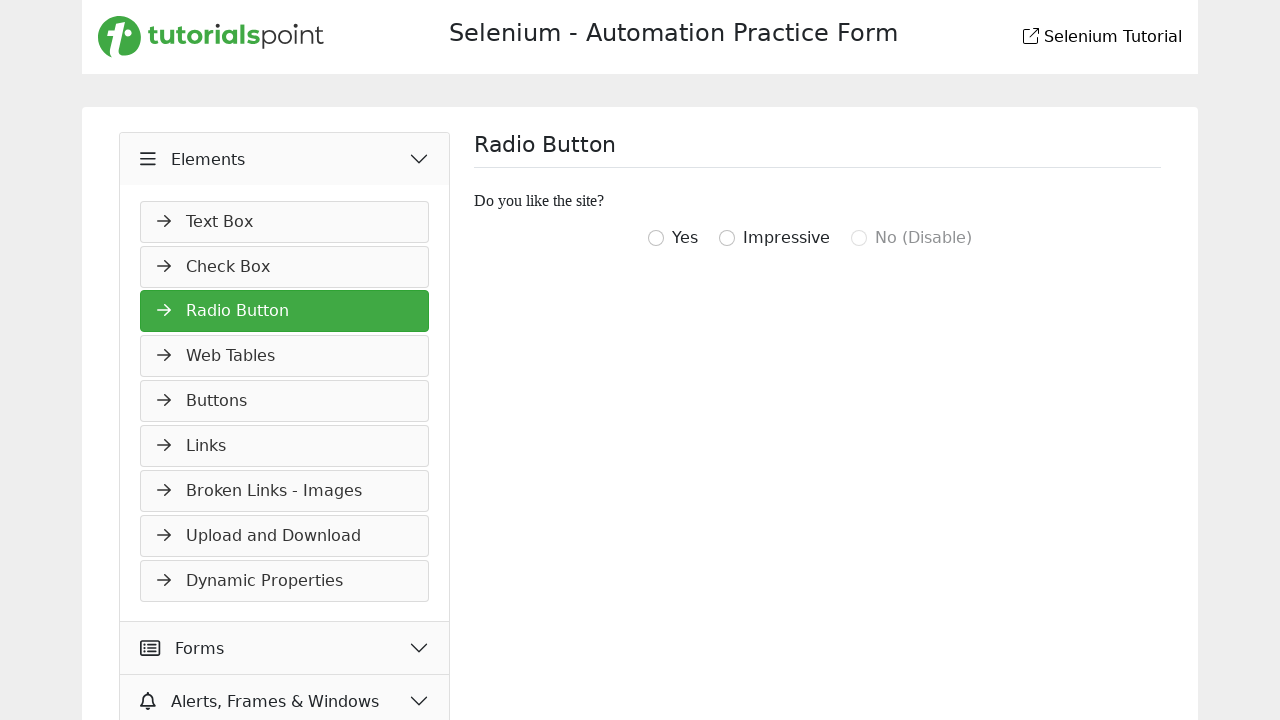

Located radio button with value 'igottwo'
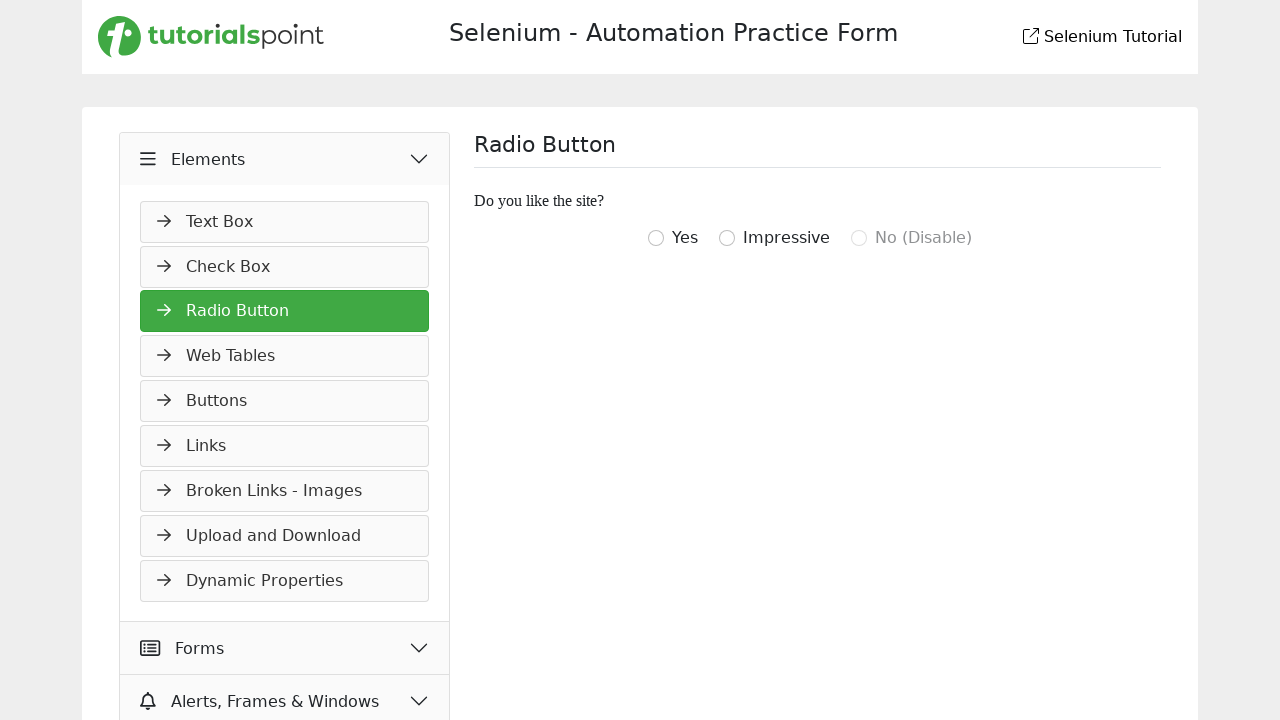

Verified radio button is not checked
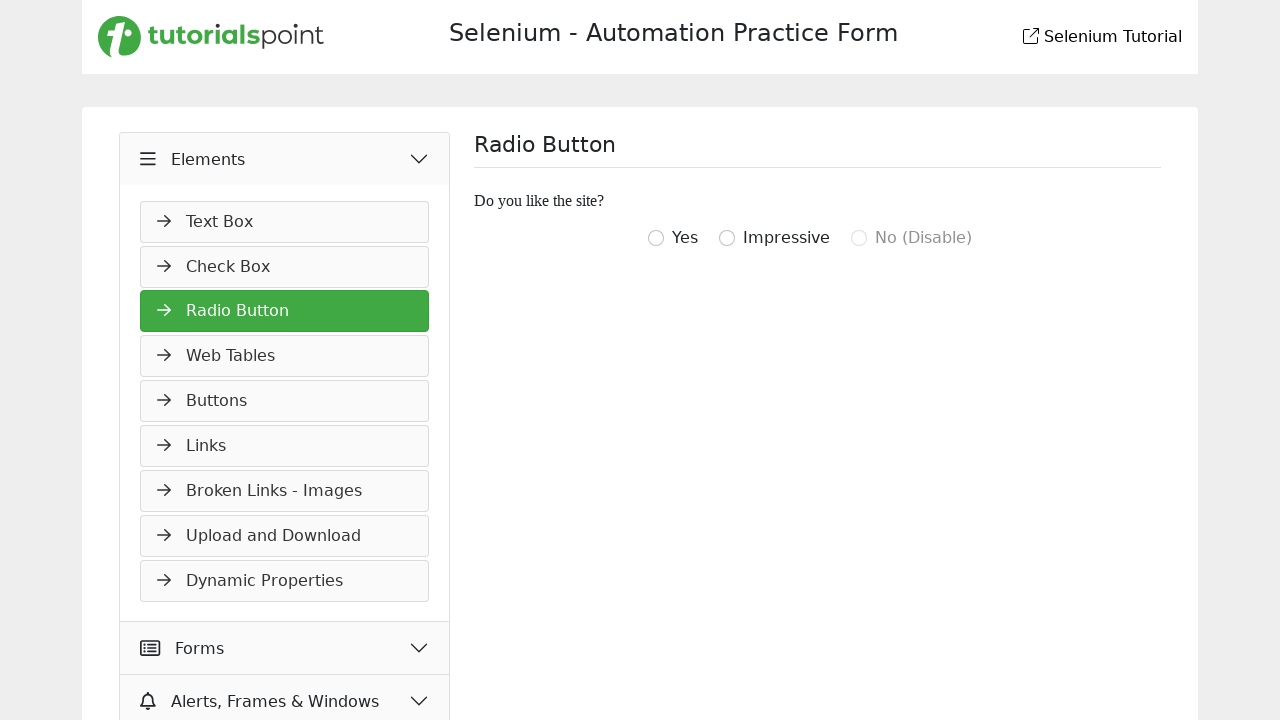

Clicked radio button to select 'igottwo' option at (656, 238) on input[type="radio"][value="igottwo"]
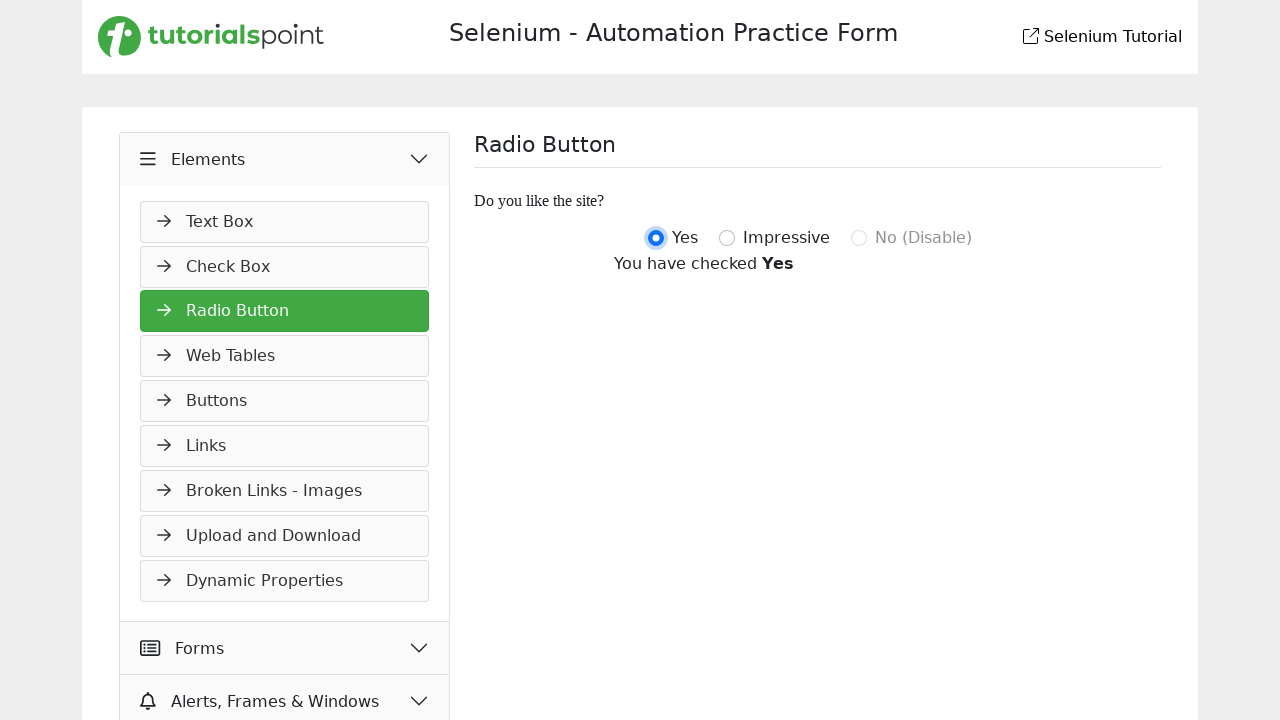

Clicked 'Web Tables' link to navigate to new page at (285, 356) on a:has-text("Web Tables")
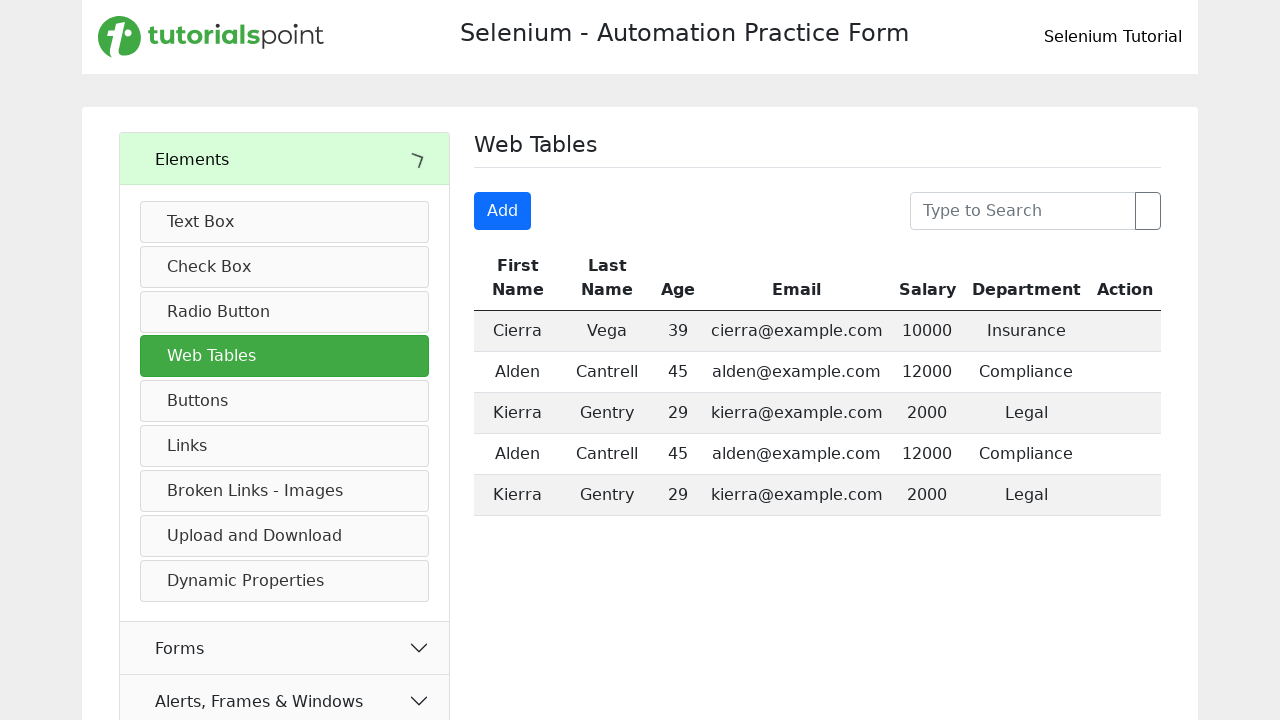

Web Tables page loaded and table element is visible
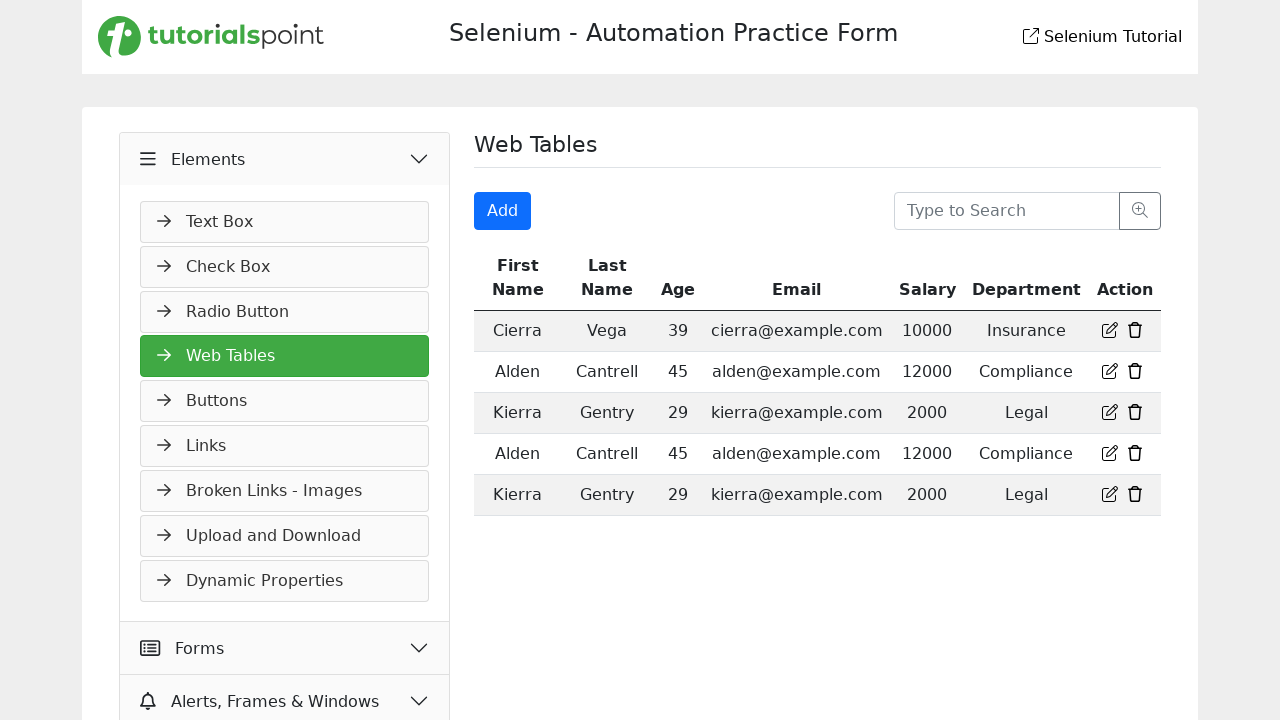

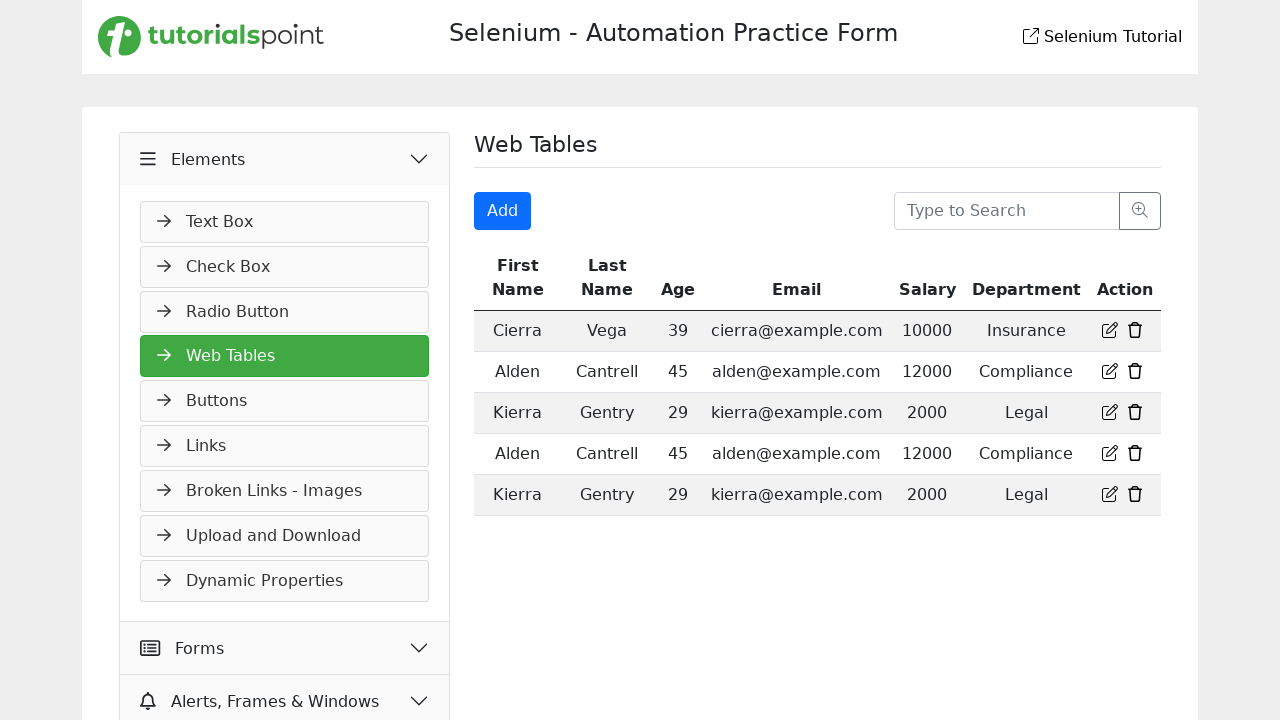